Navigates to the OrangeHRM demo site and waits for the page to load. This is a basic page load test that verifies the site is accessible.

Starting URL: https://opensource-demo.orangehrmlive.com/

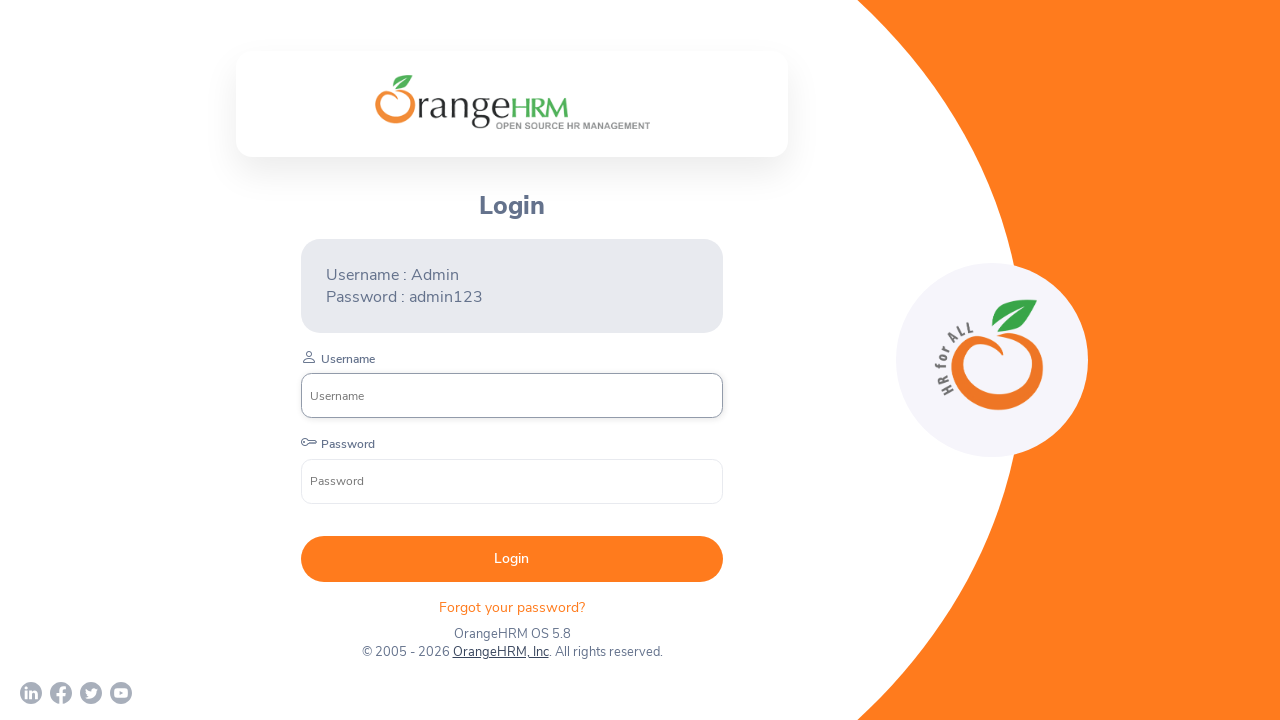

Navigated to OrangeHRM demo site
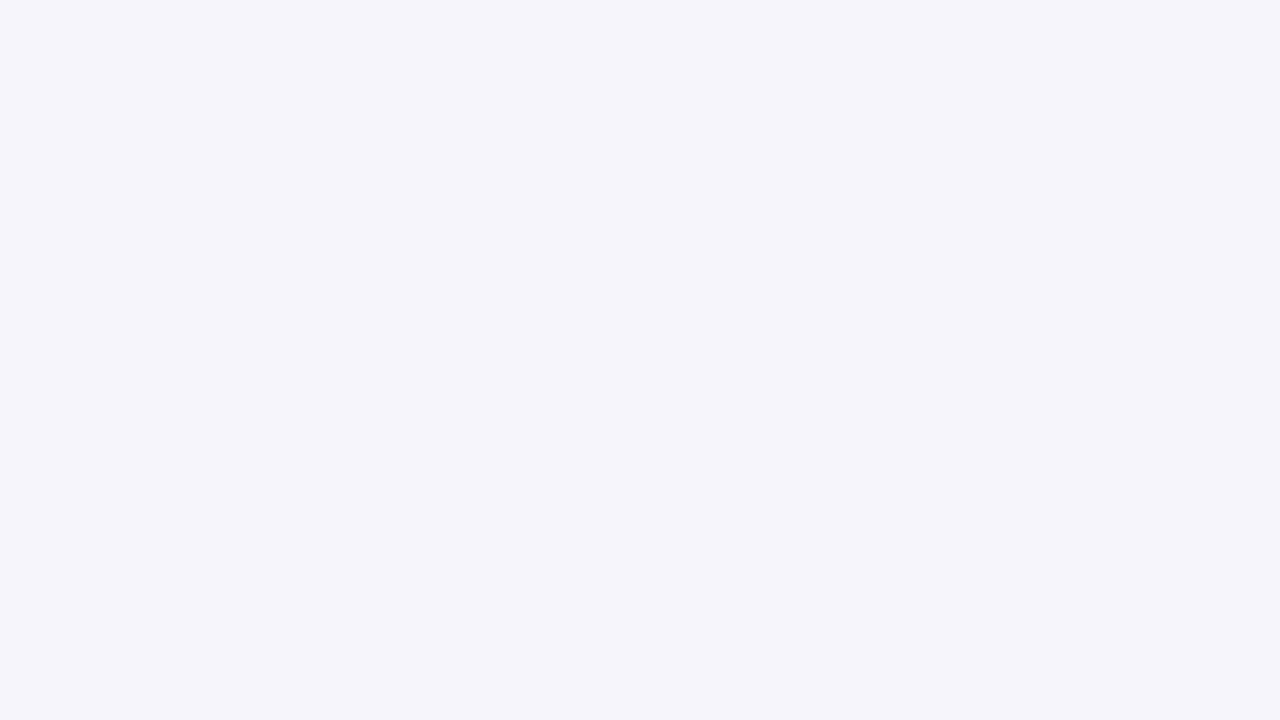

Page DOM content loaded
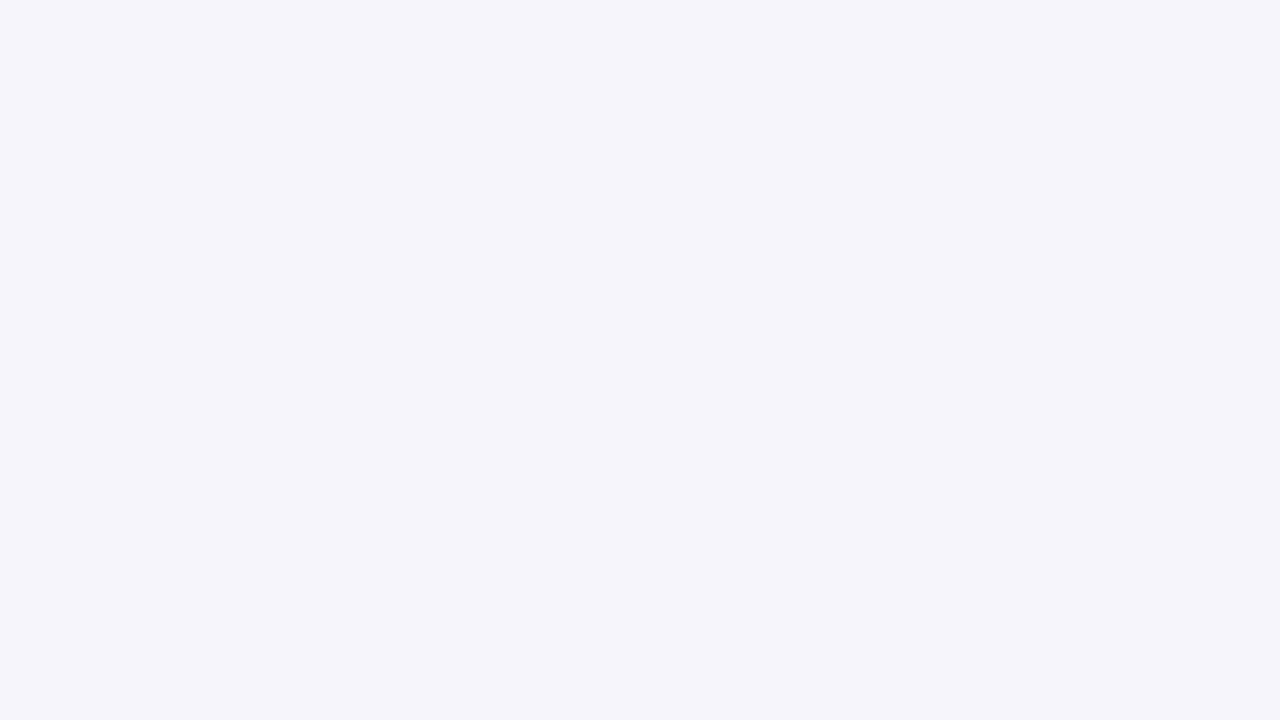

Login form elements are visible and page is accessible
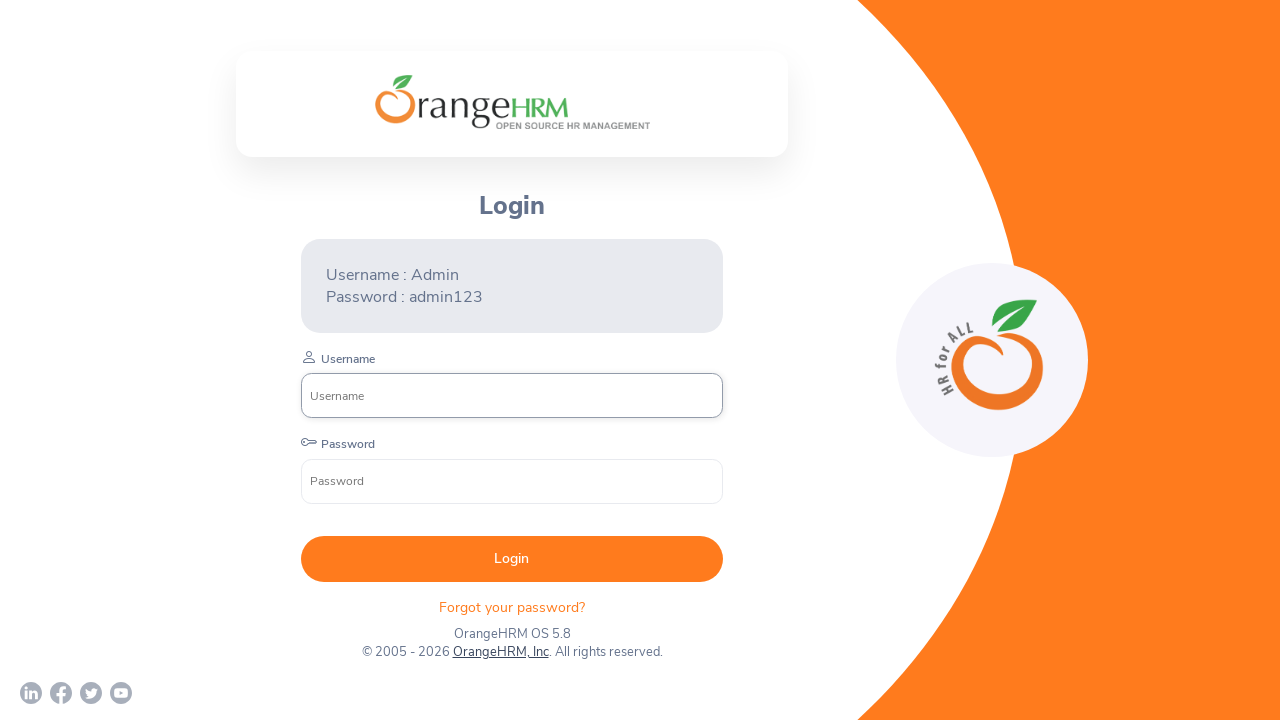

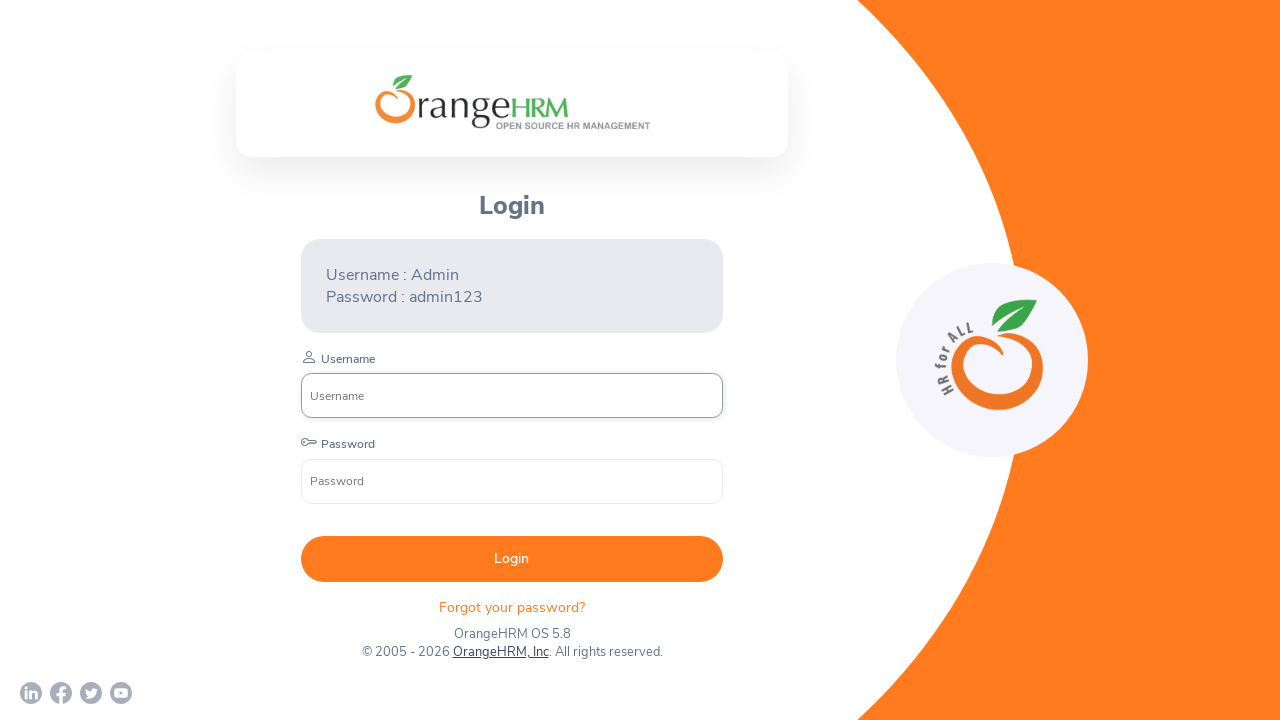